Tests zip code validation on a registration form by entering a valid zip code and proceeding to the next step

Starting URL: https://www.sharelane.com/cgi-bin/register.py

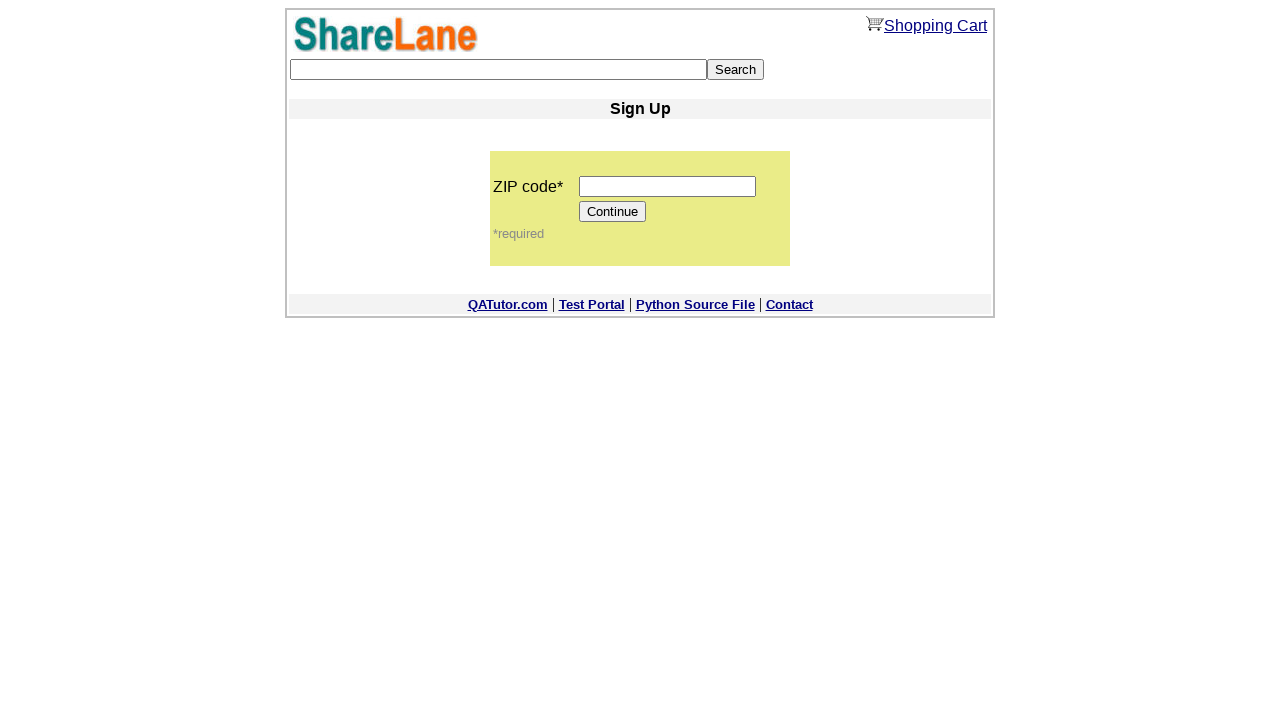

Entered valid zip code '11111' into zip code field on input[name='zip_code']
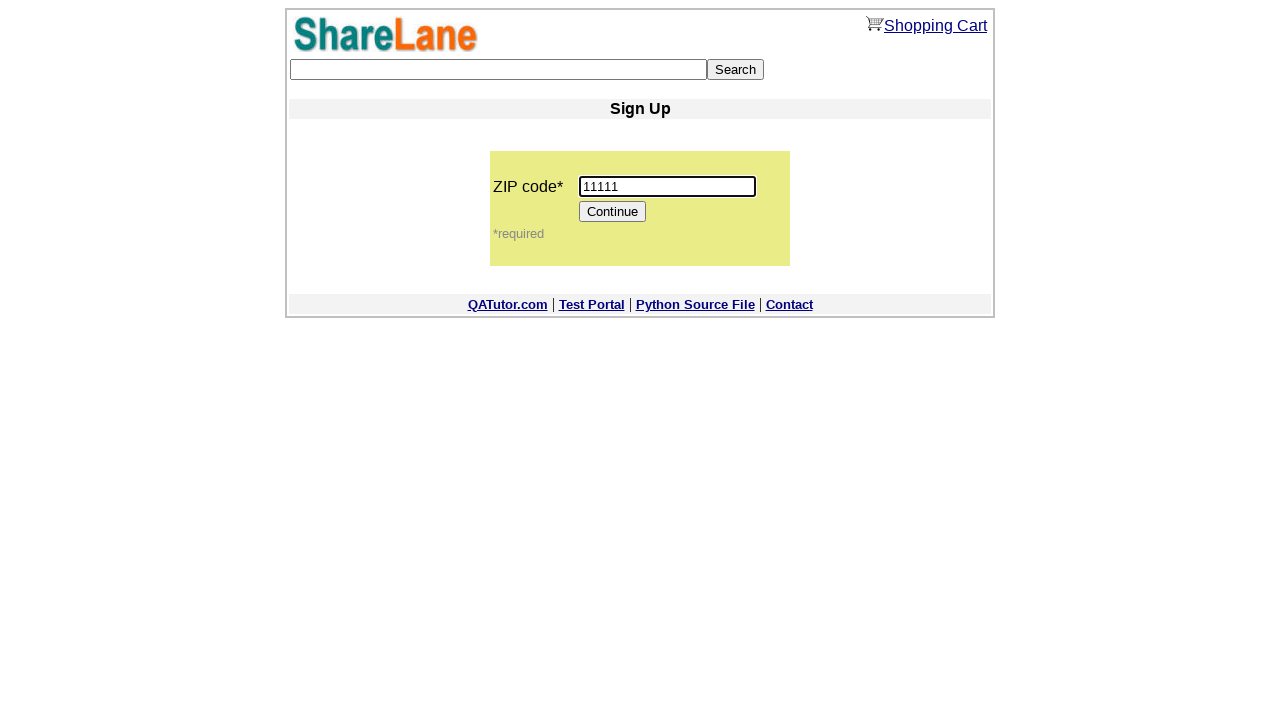

Clicked Continue button to proceed to next step at (613, 212) on input[value='Continue']
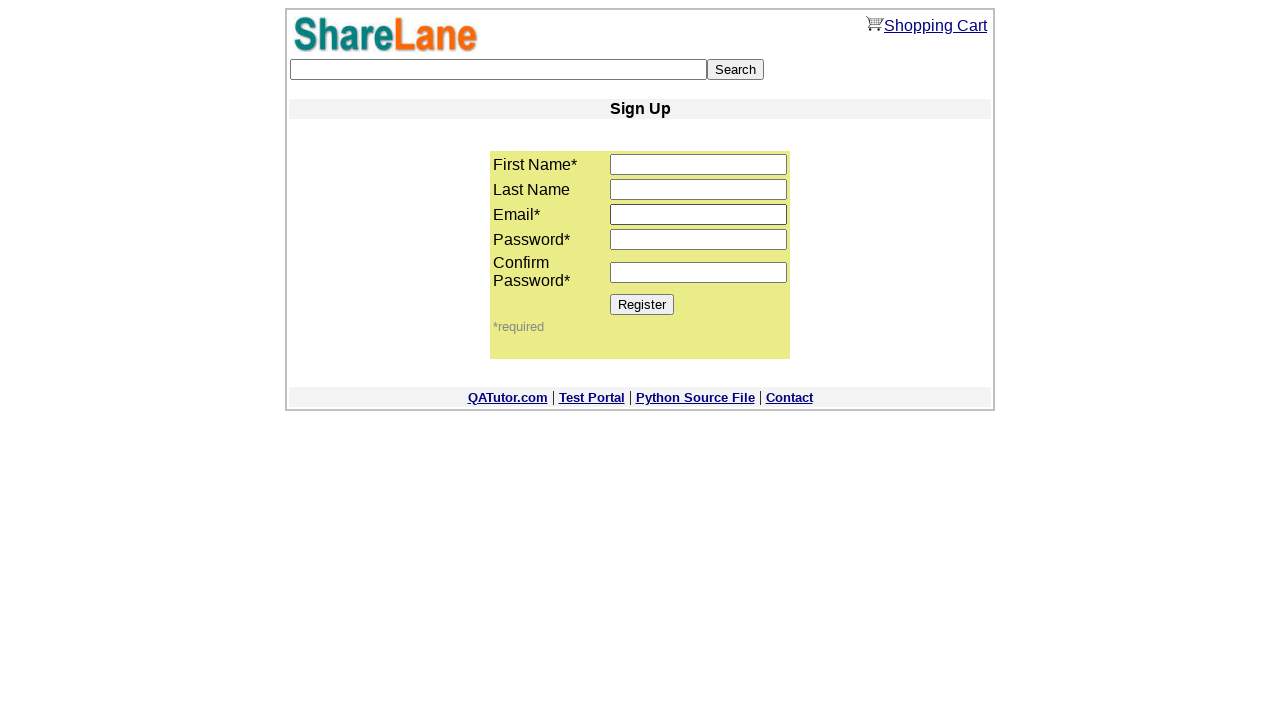

Verified that registration page loaded successfully
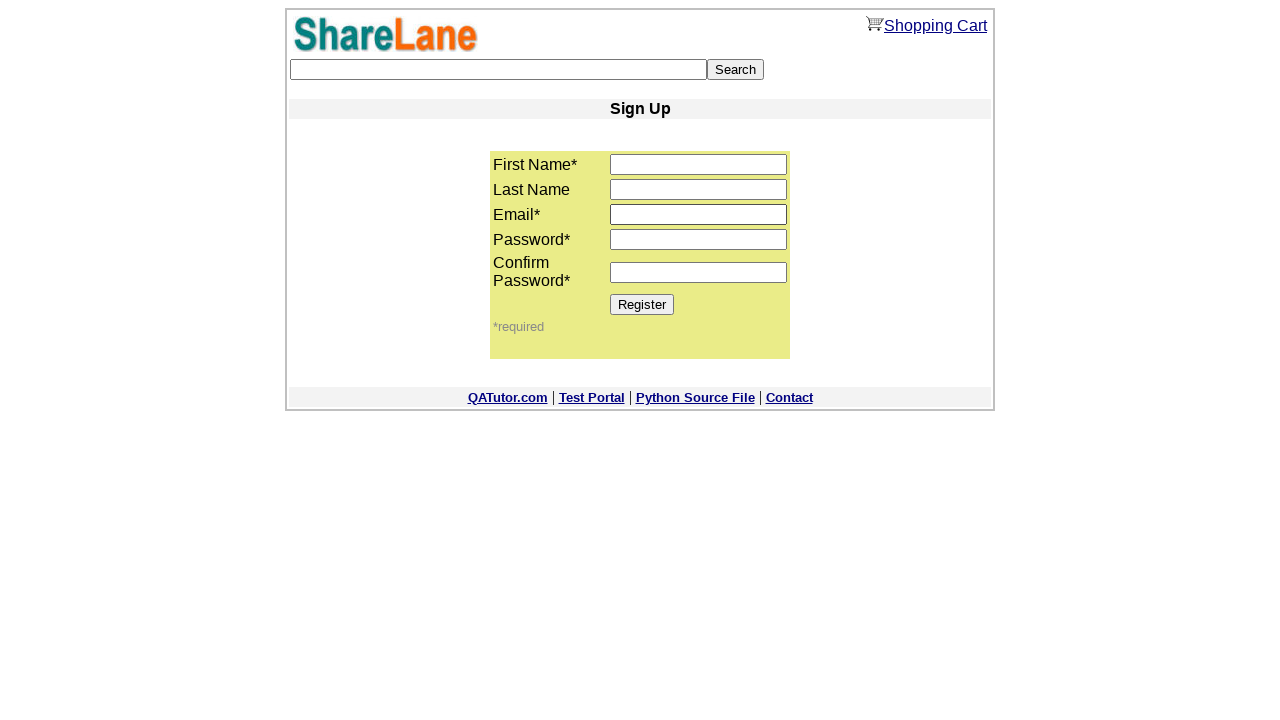

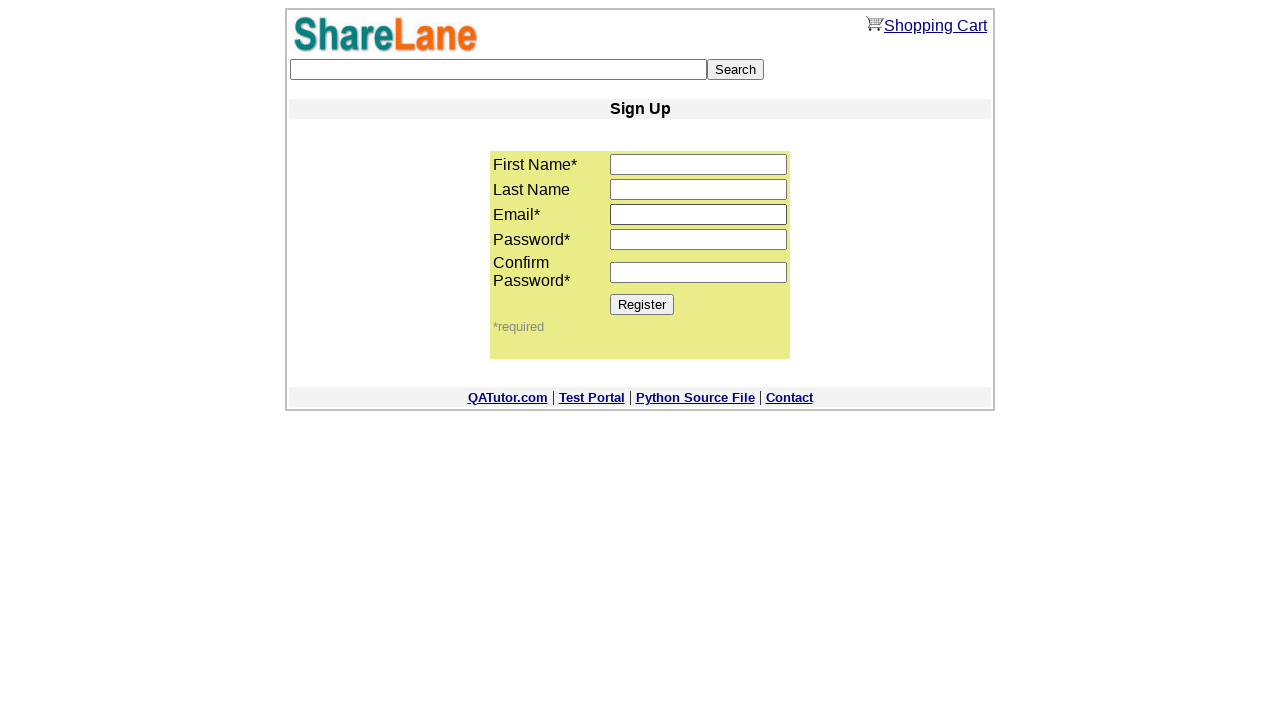